Tests a calendar date picker by selecting a specific date (June 15, 2027) through year, month, and day navigation, then verifies the selected values

Starting URL: https://rahulshettyacademy.com/seleniumPractise/#/offers

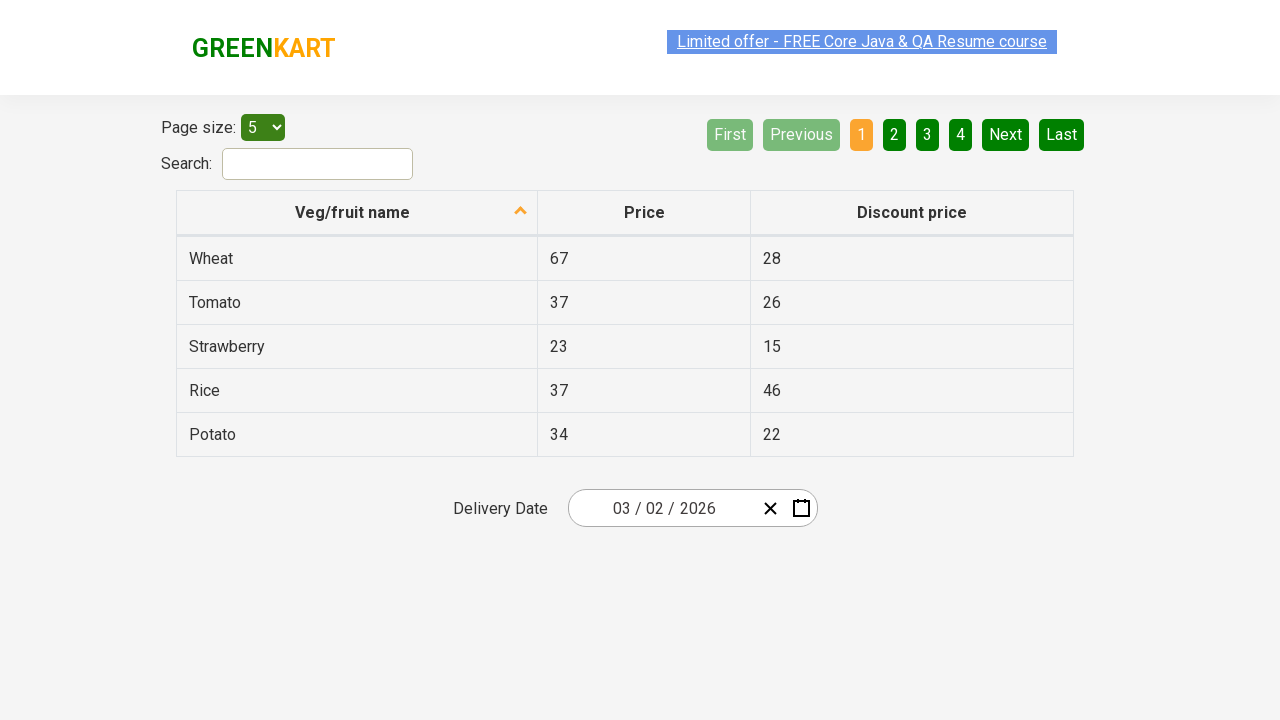

Clicked date picker input group to open calendar at (662, 508) on .react-date-picker__inputGroup
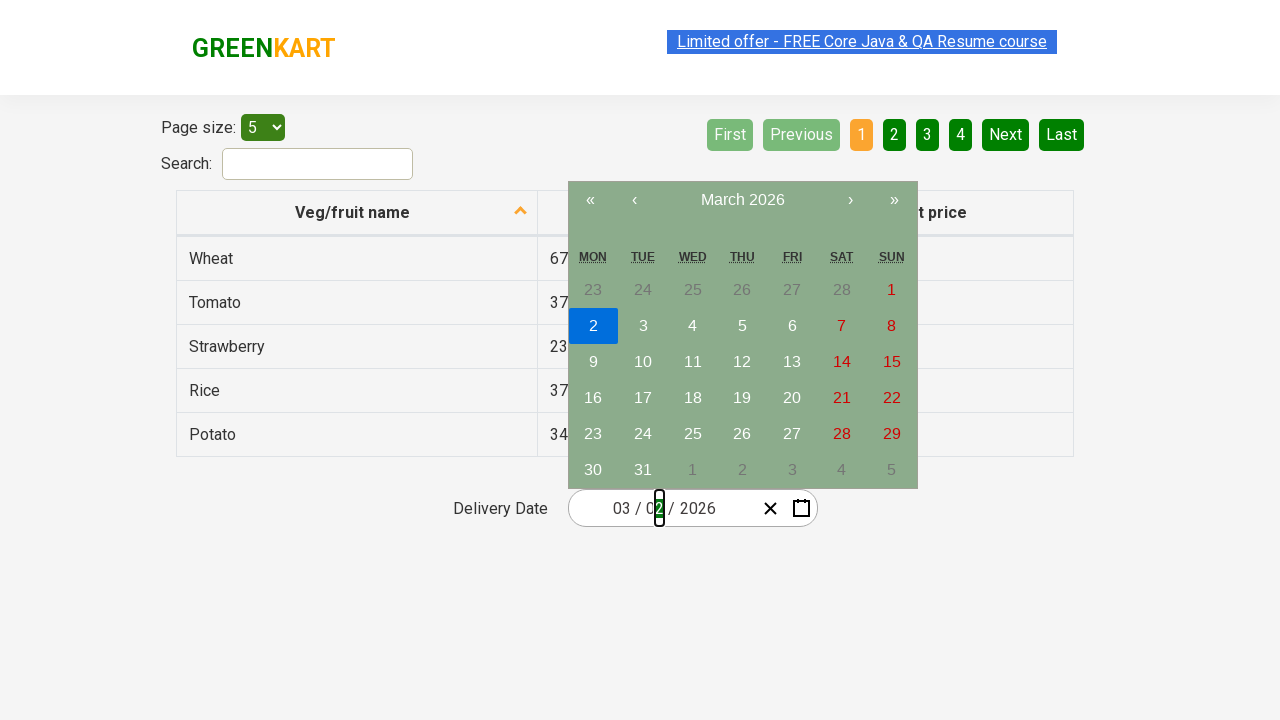

Clicked navigation label to navigate to month view at (742, 200) on .react-calendar__navigation__label
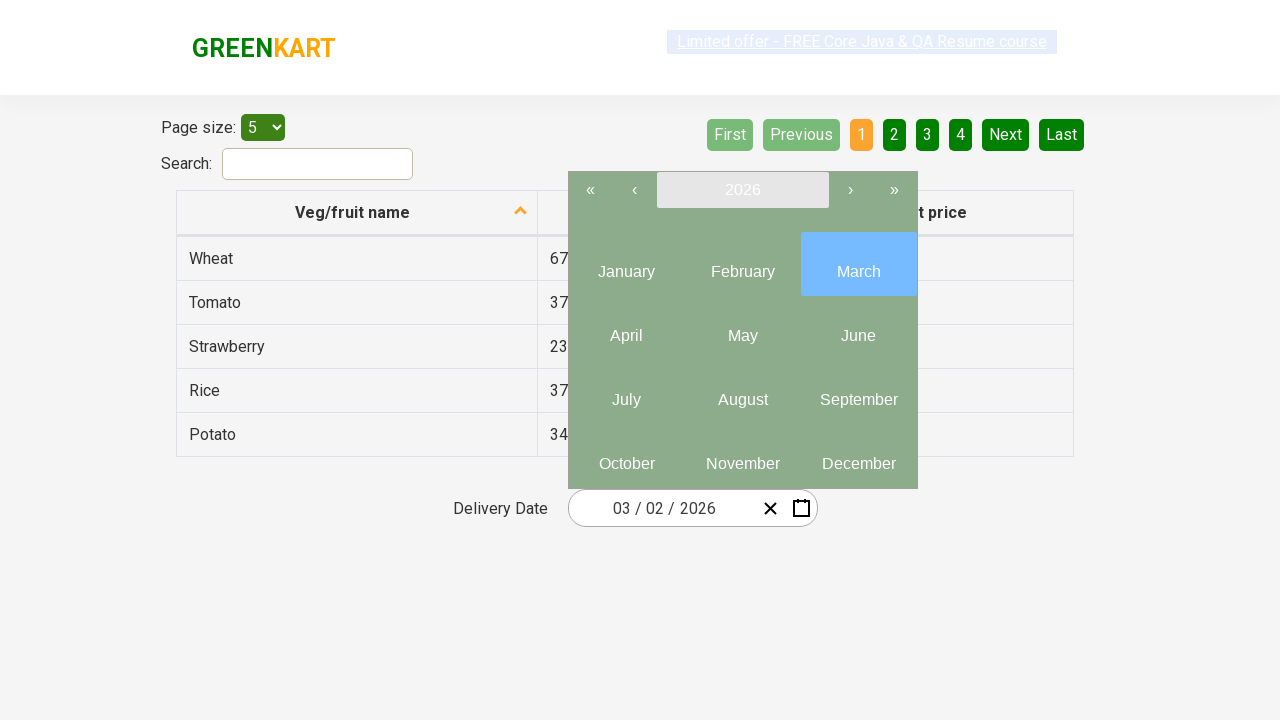

Clicked navigation label again to navigate to year view at (742, 190) on .react-calendar__navigation__label
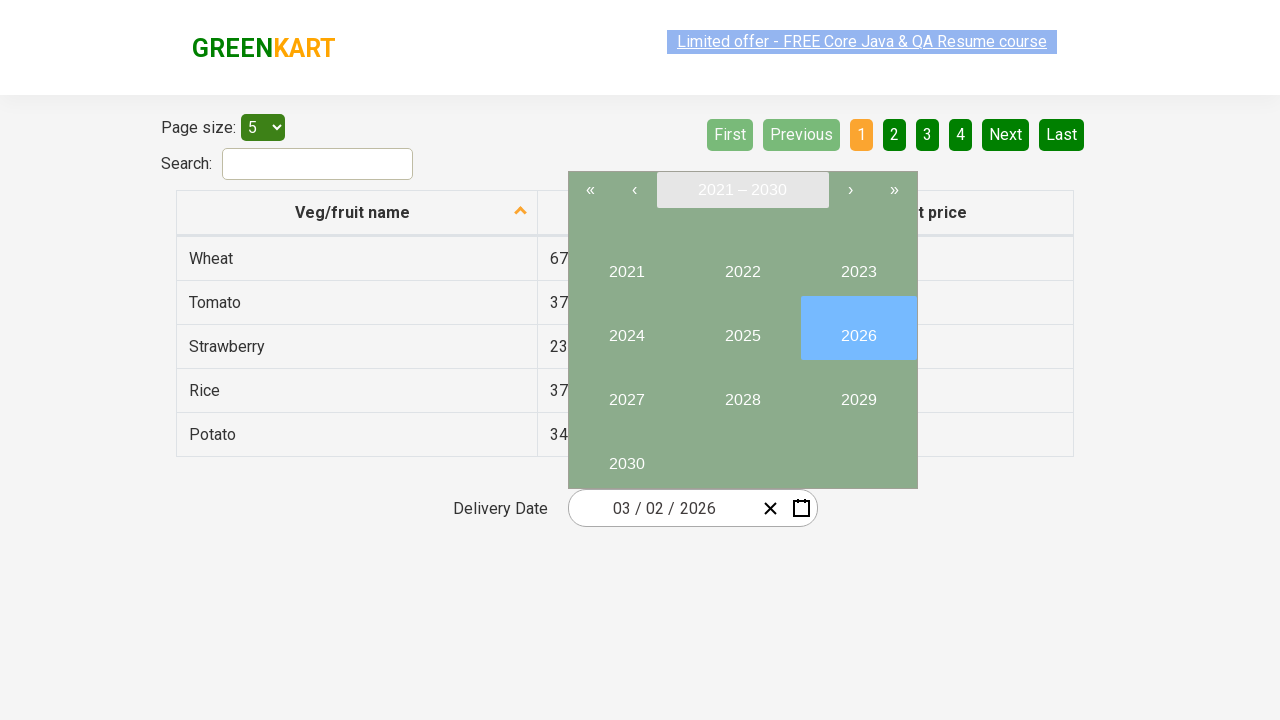

Selected year 2027 at (626, 392) on //button[text()='2027']
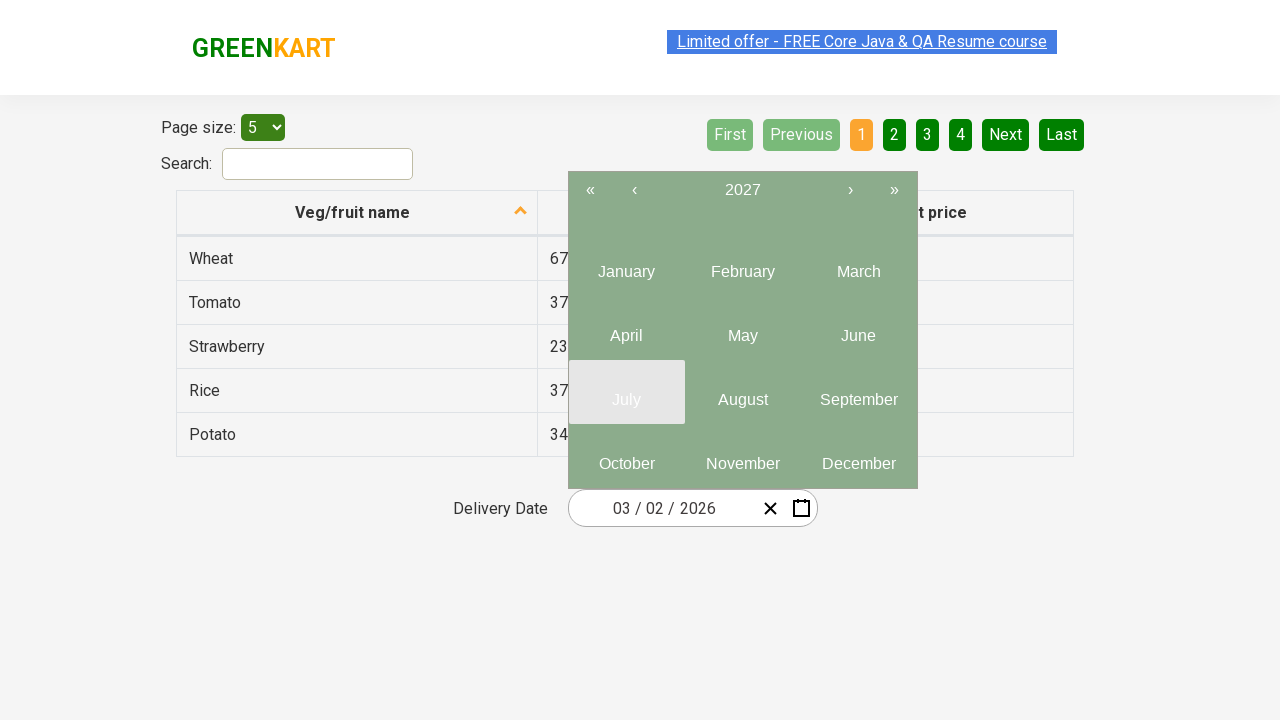

Selected month June (index 5) at (858, 328) on .react-calendar__year-view__months__month >> nth=5
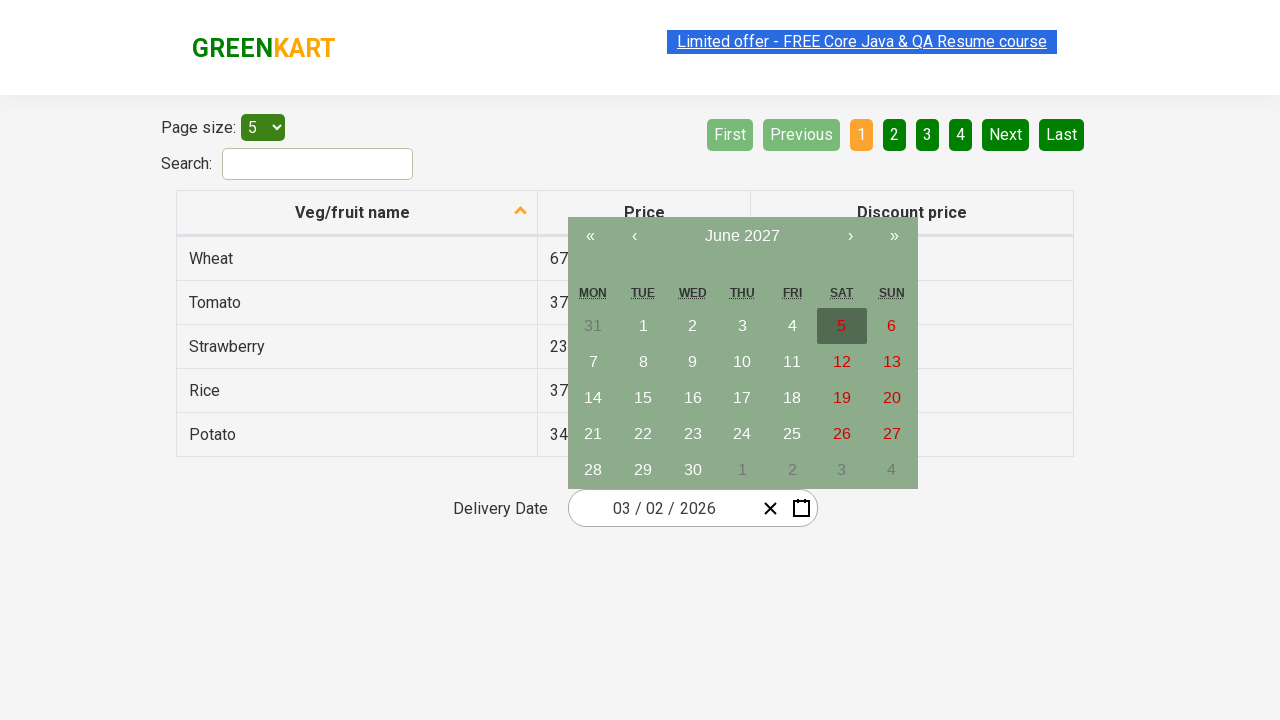

Selected date 15 at (643, 398) on //abbr[text()='15']
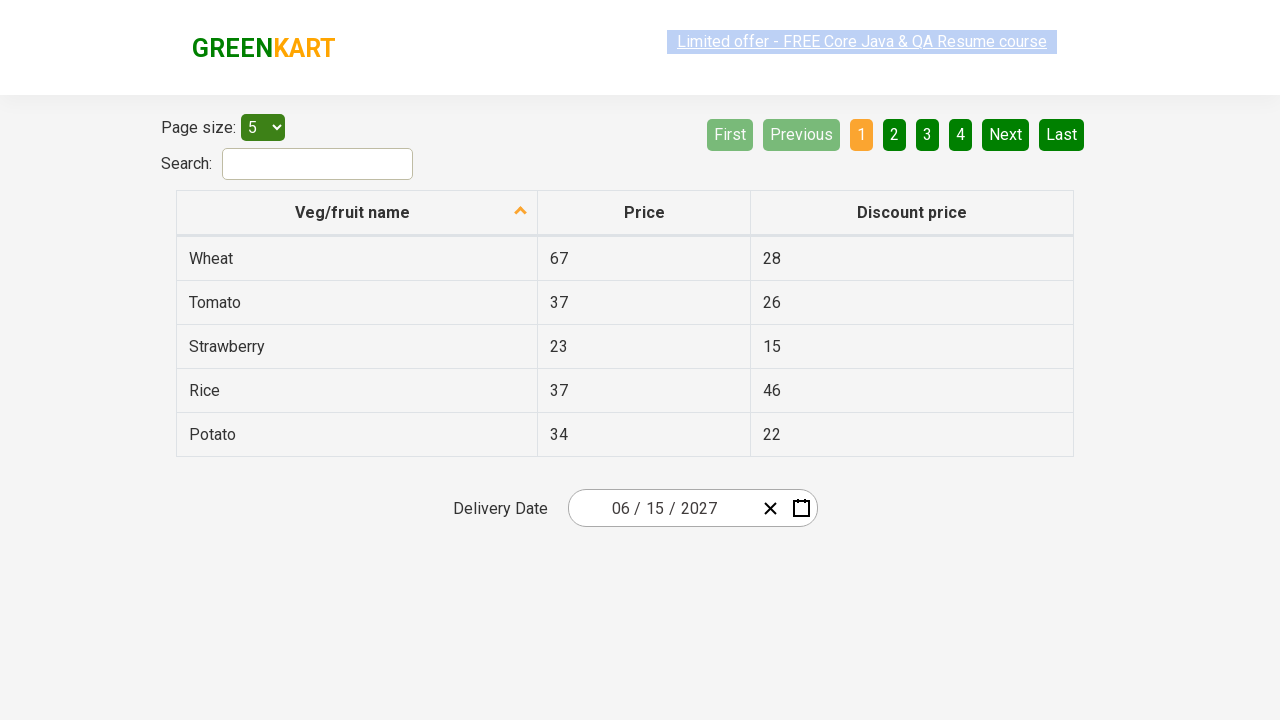

Date picker inputs updated and ready
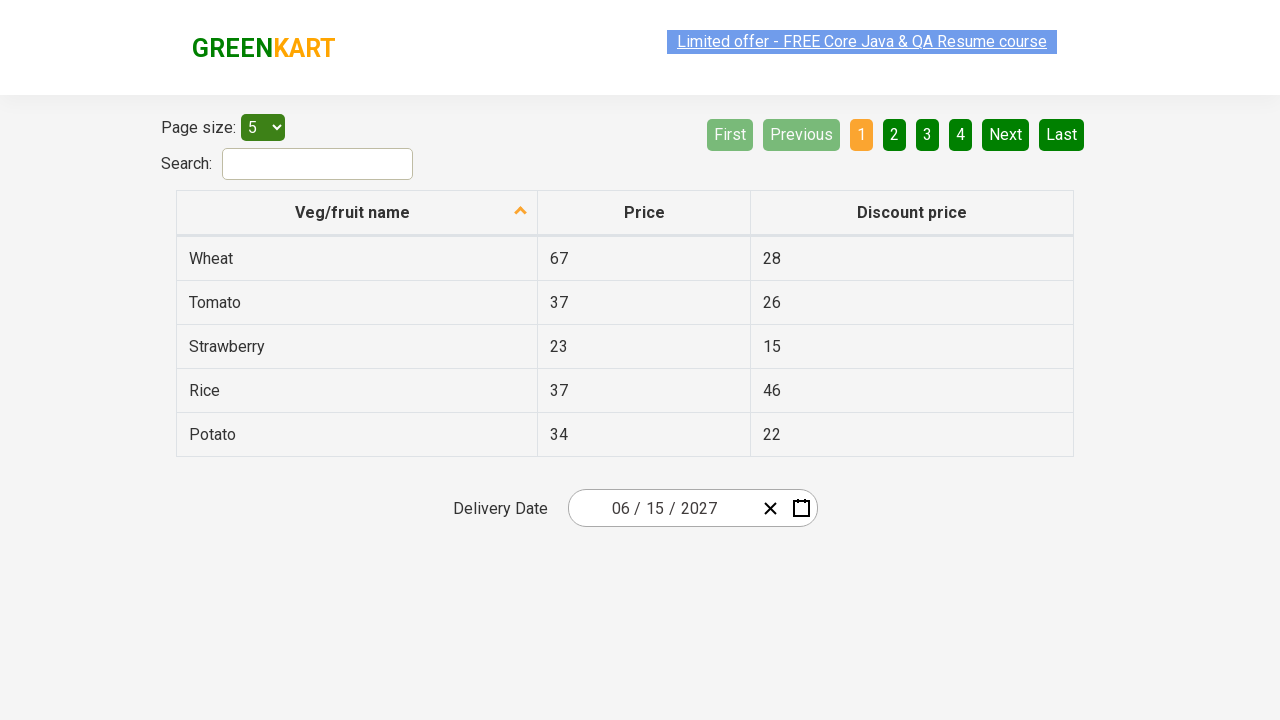

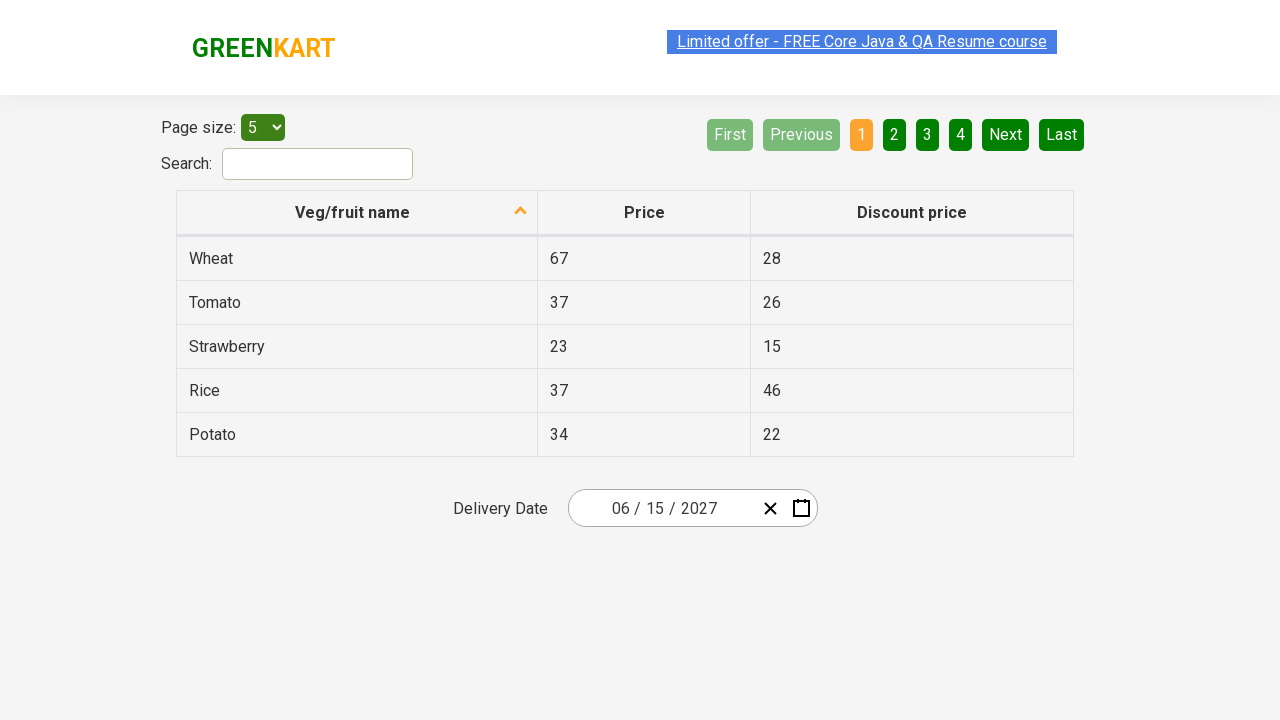